Tests jQuery UI drag and drop functionality by dragging an element and dropping it onto a target area

Starting URL: https://jqueryui.com/droppable/

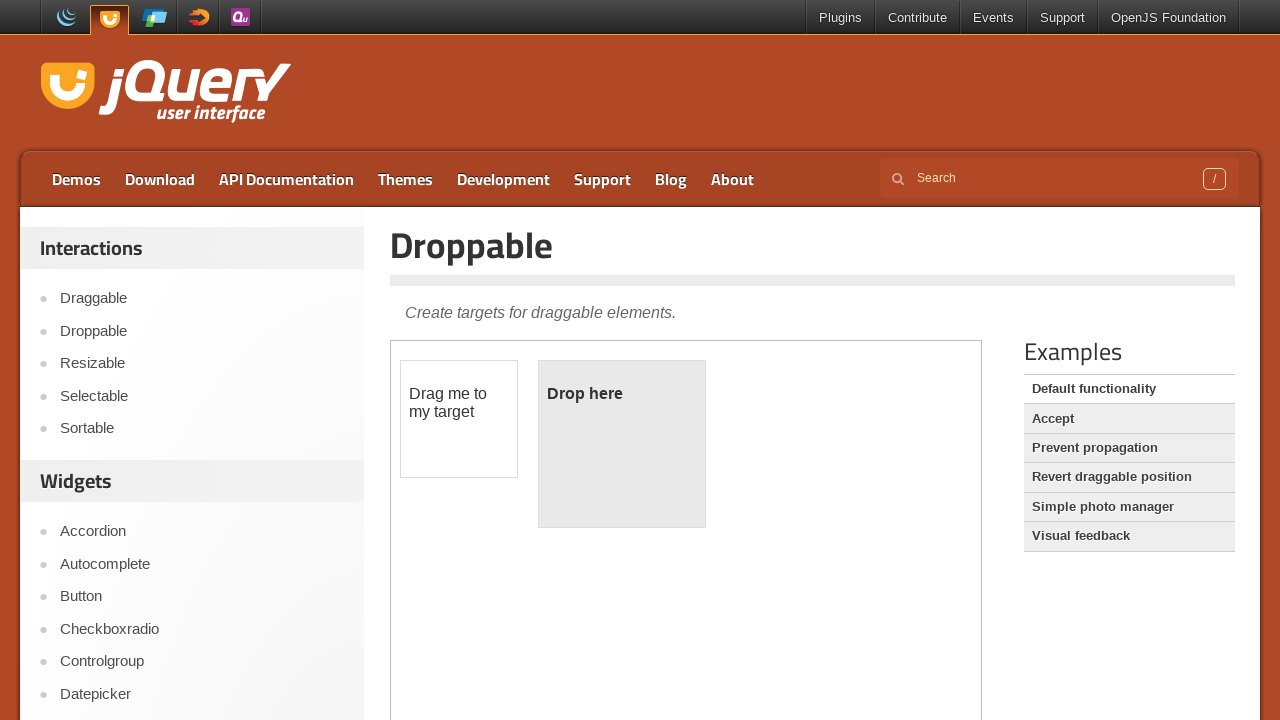

Located the demo iframe containing drag and drop elements
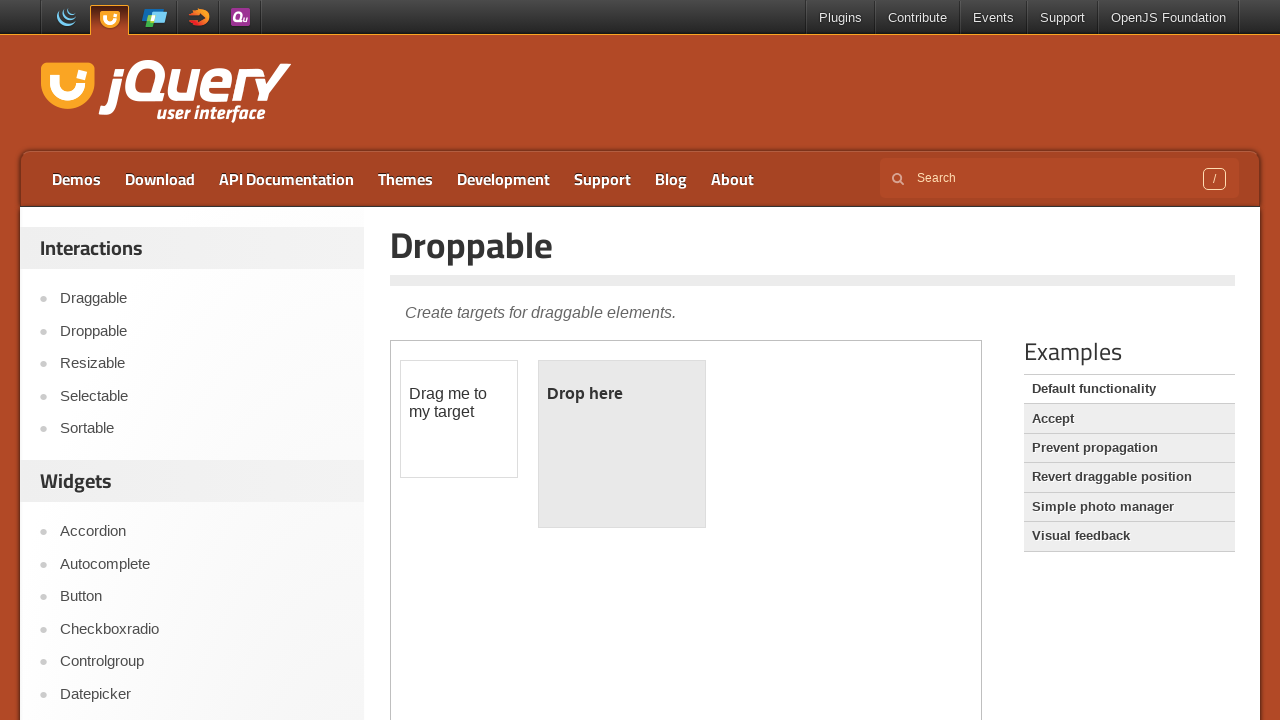

Located the draggable element
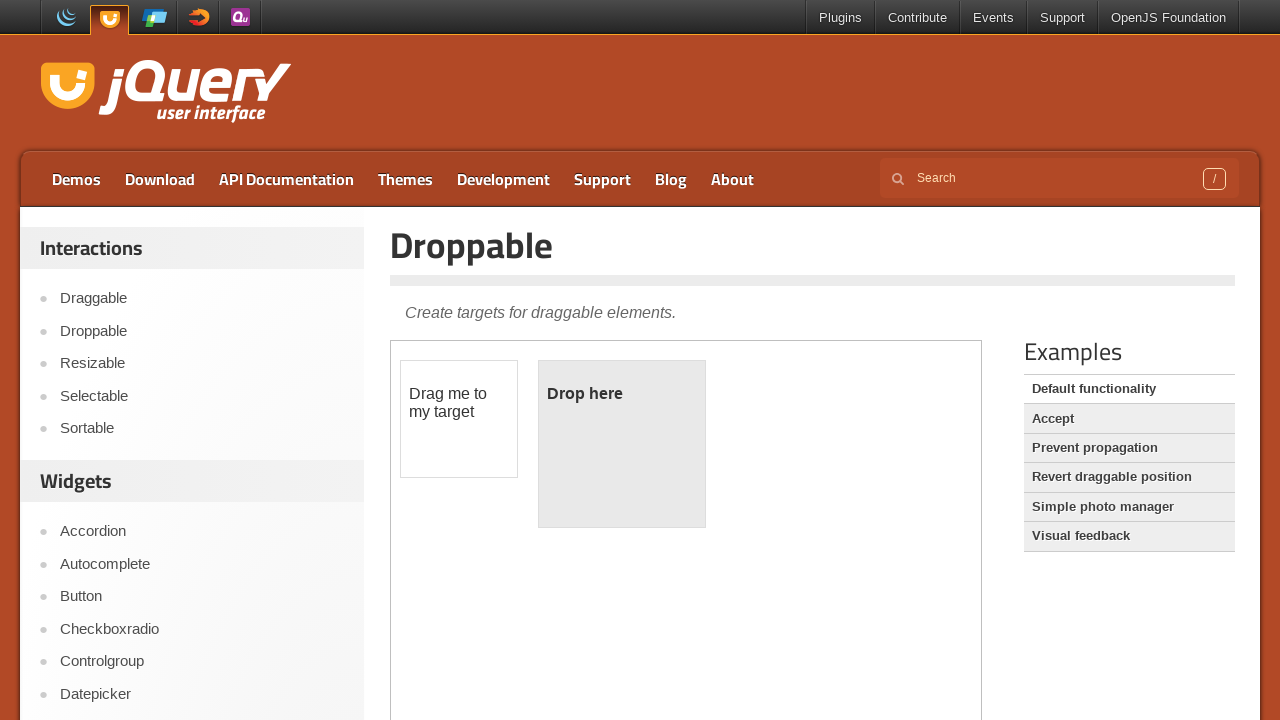

Located the droppable target element
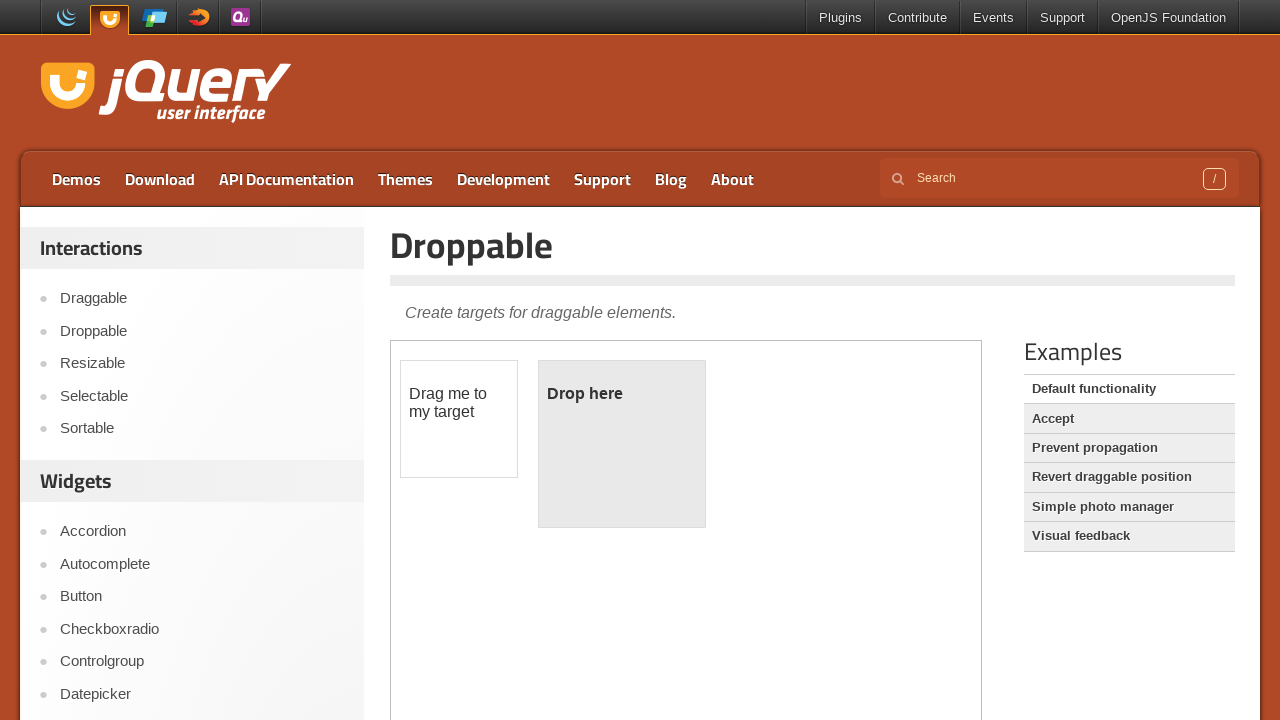

Dragged the element onto the droppable target area at (622, 444)
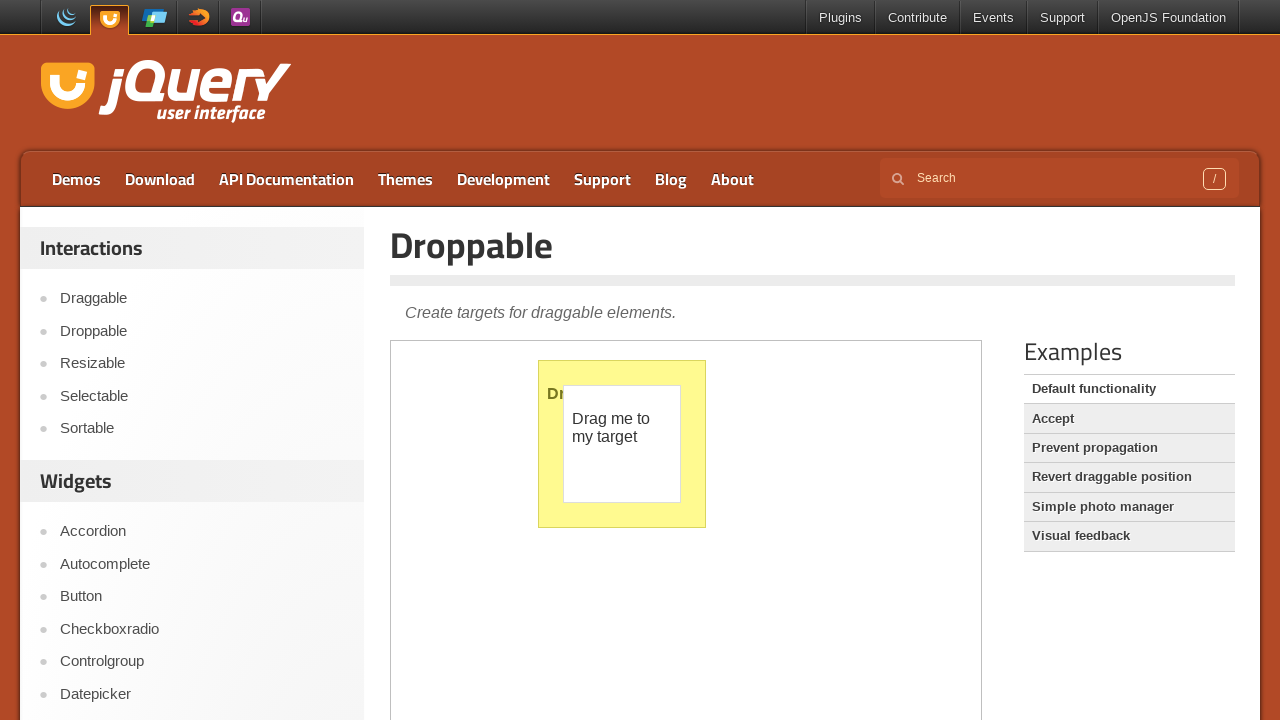

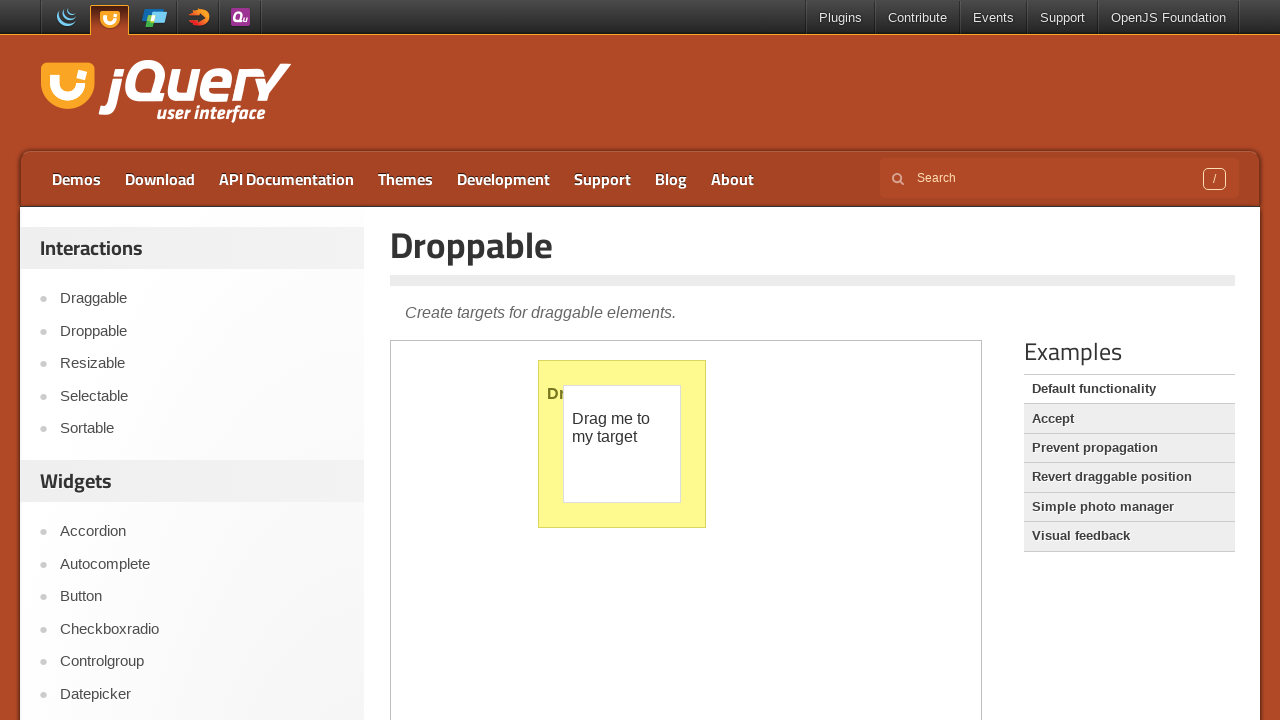